Tests that a todo item is removed when edited to an empty string

Starting URL: https://demo.playwright.dev/todomvc

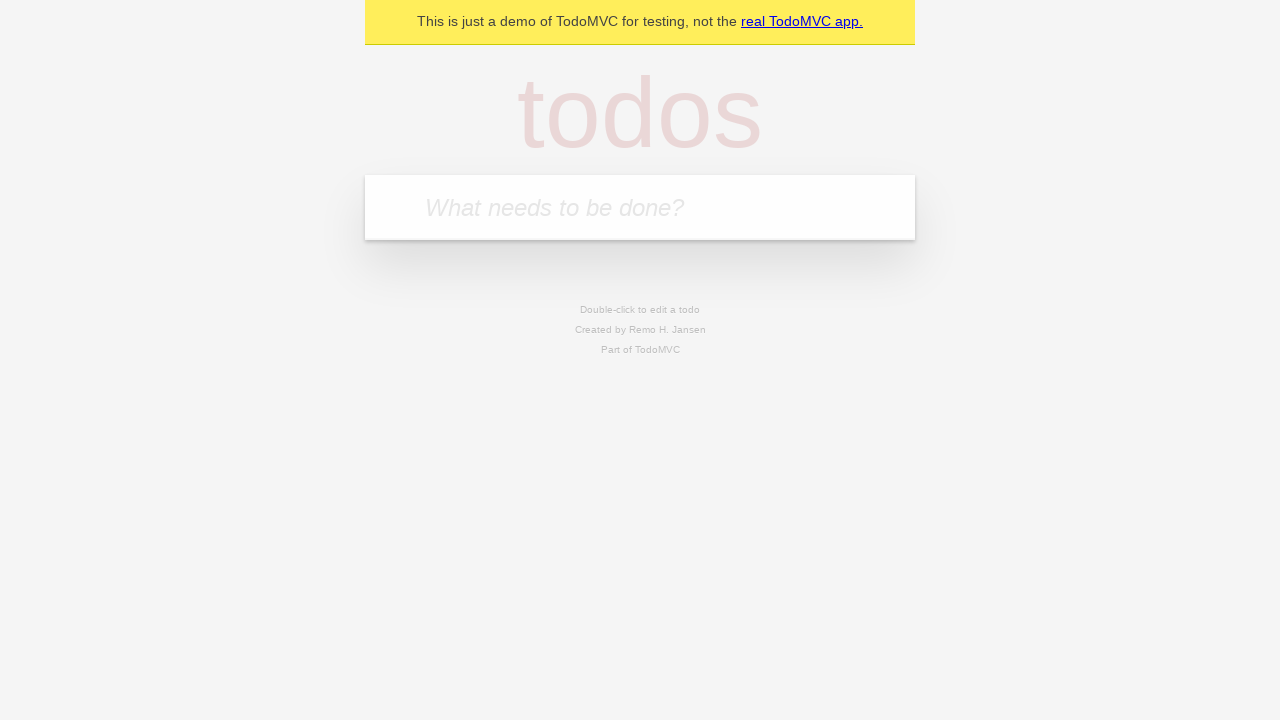

Filled todo input with 'buy some cheese' on internal:attr=[placeholder="What needs to be done?"i]
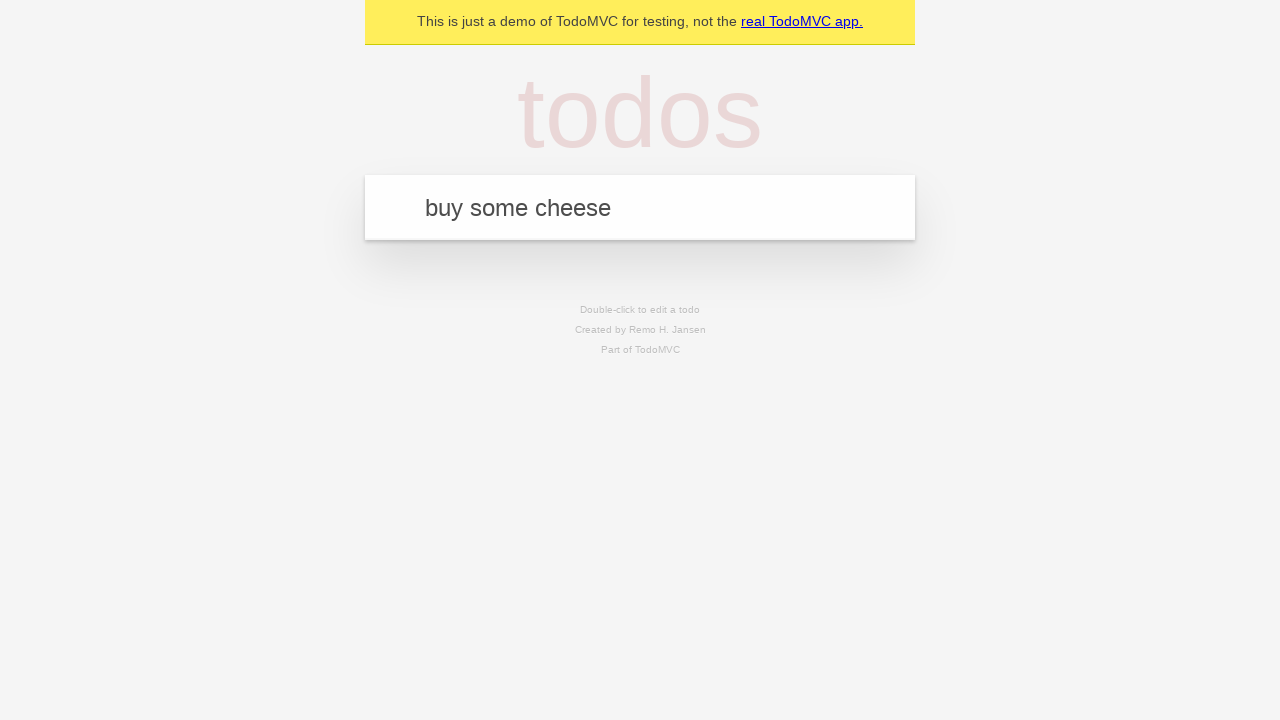

Pressed Enter to create todo item 'buy some cheese' on internal:attr=[placeholder="What needs to be done?"i]
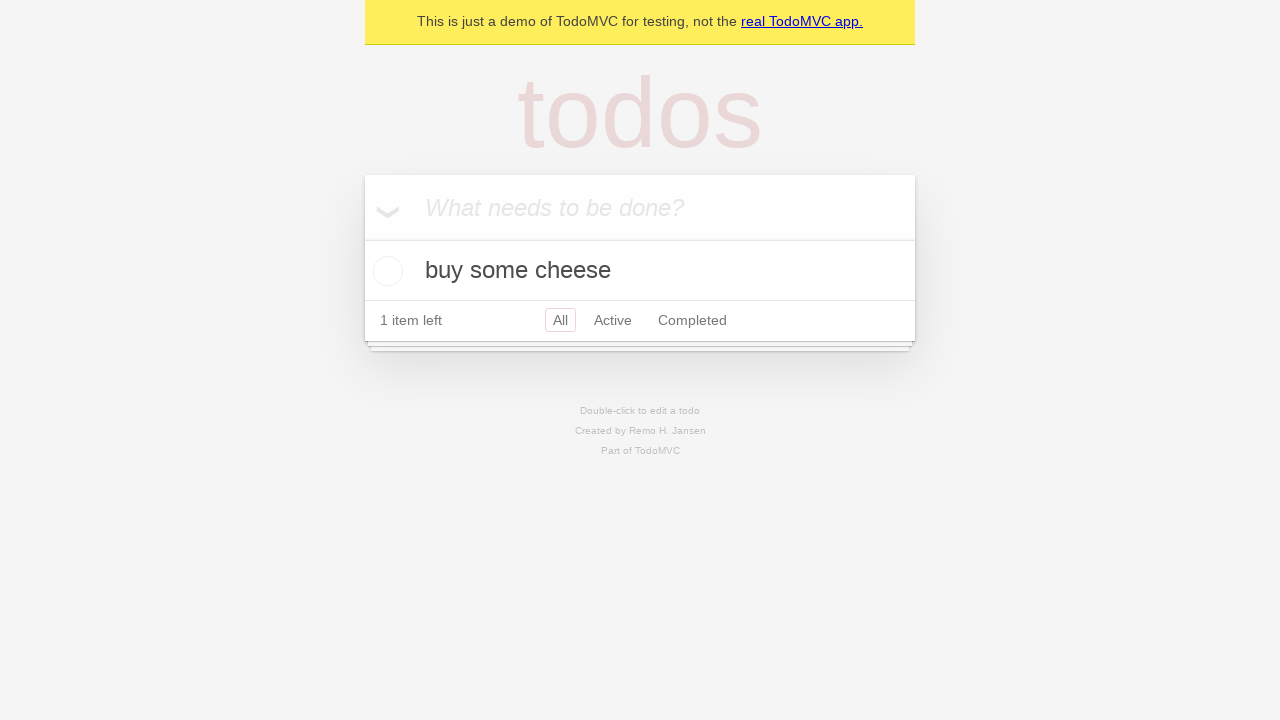

Filled todo input with 'feed the cat' on internal:attr=[placeholder="What needs to be done?"i]
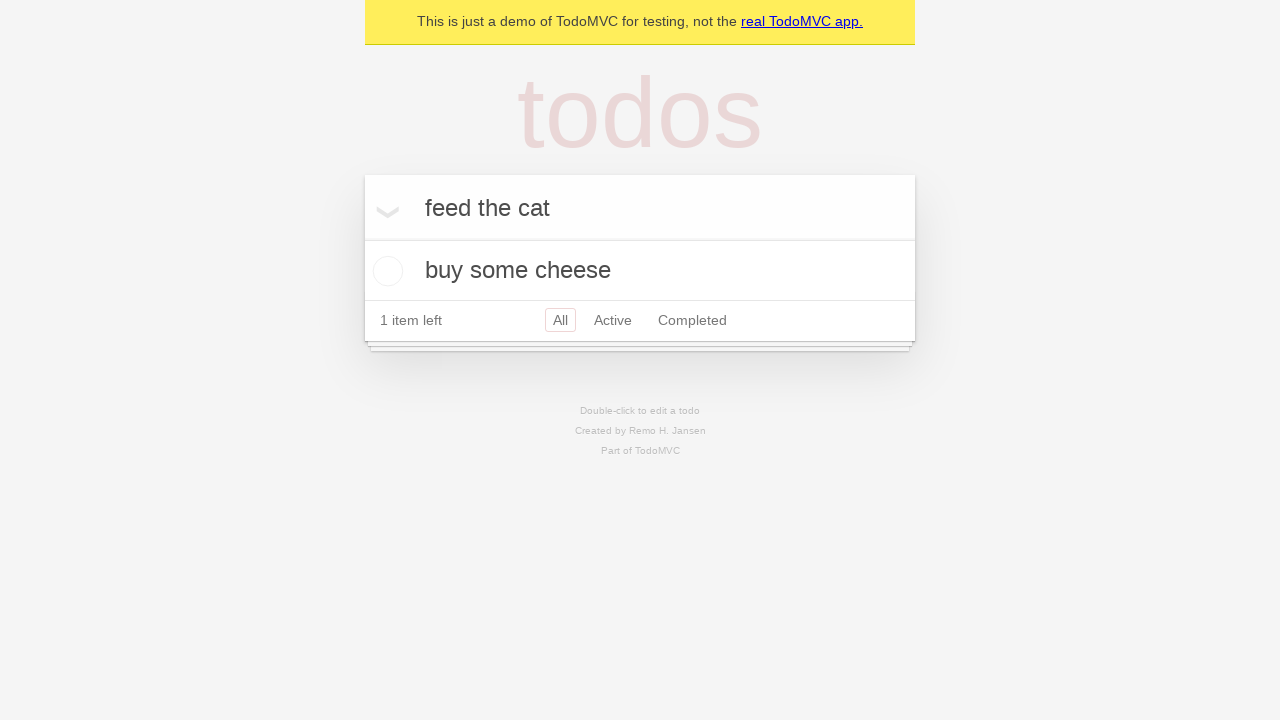

Pressed Enter to create todo item 'feed the cat' on internal:attr=[placeholder="What needs to be done?"i]
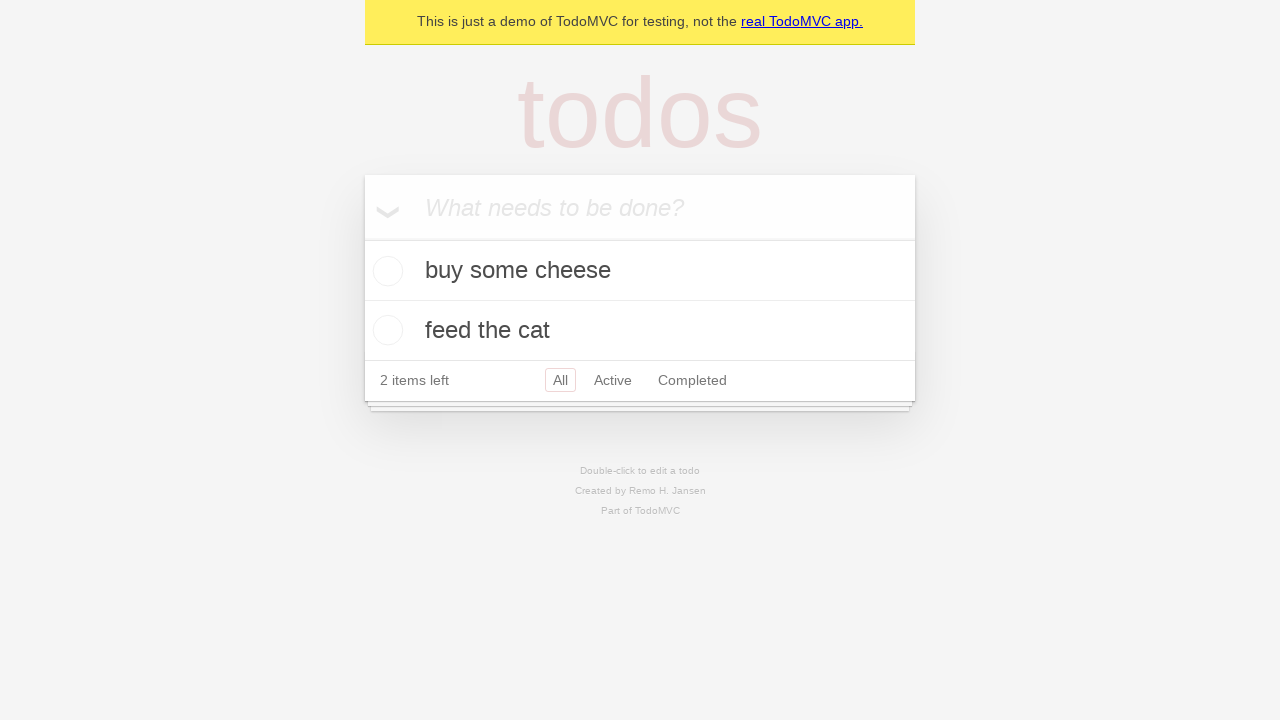

Filled todo input with 'book a doctors appointment' on internal:attr=[placeholder="What needs to be done?"i]
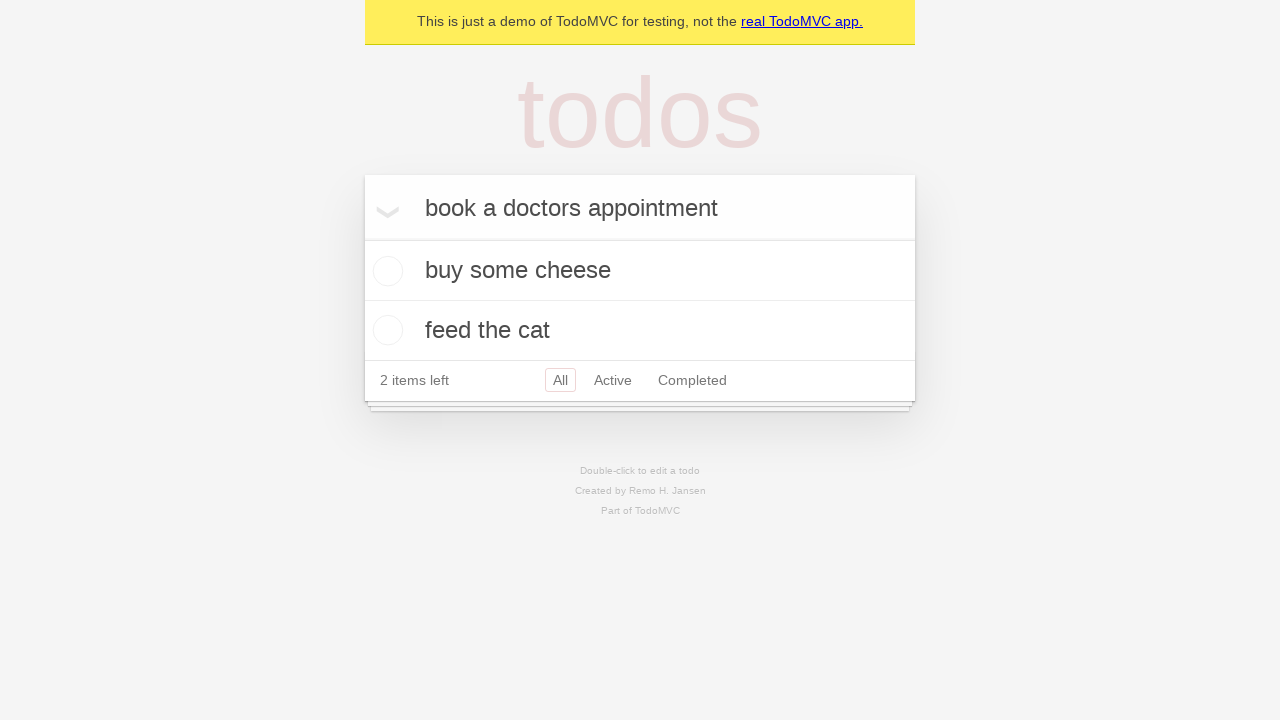

Pressed Enter to create todo item 'book a doctors appointment' on internal:attr=[placeholder="What needs to be done?"i]
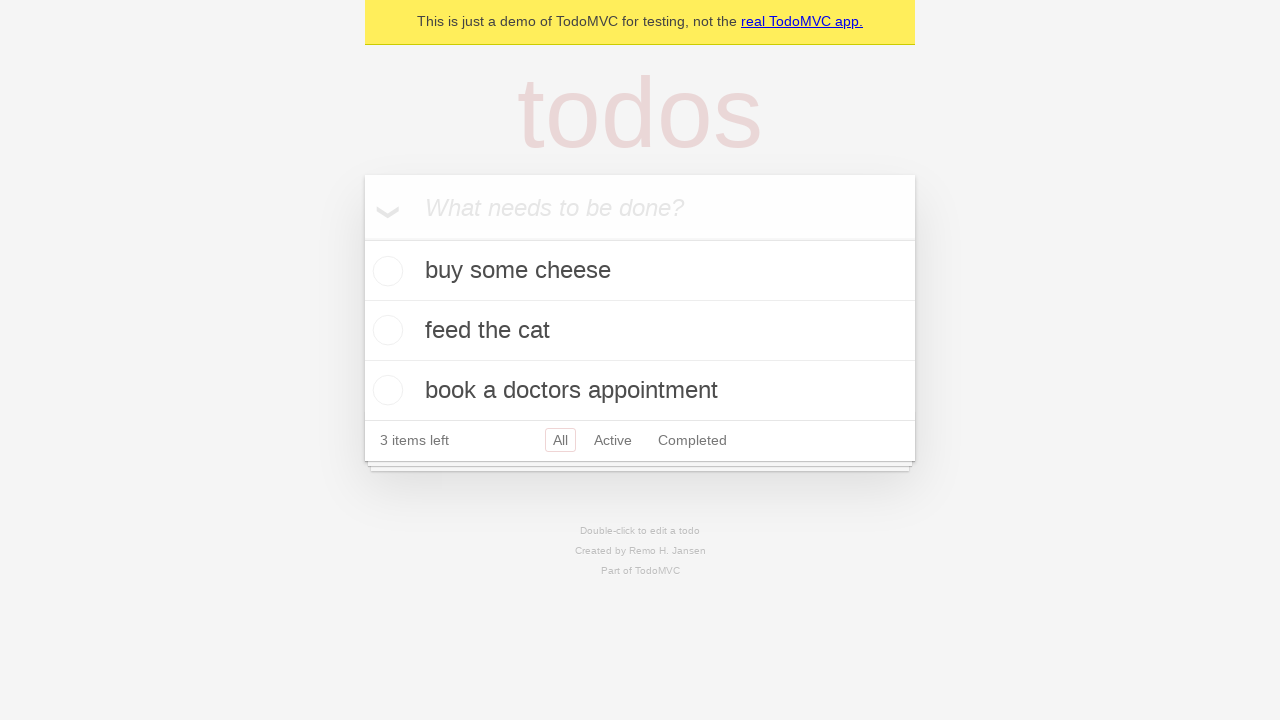

Double-clicked on the second todo item to enter edit mode at (640, 331) on internal:testid=[data-testid="todo-item"s] >> nth=1
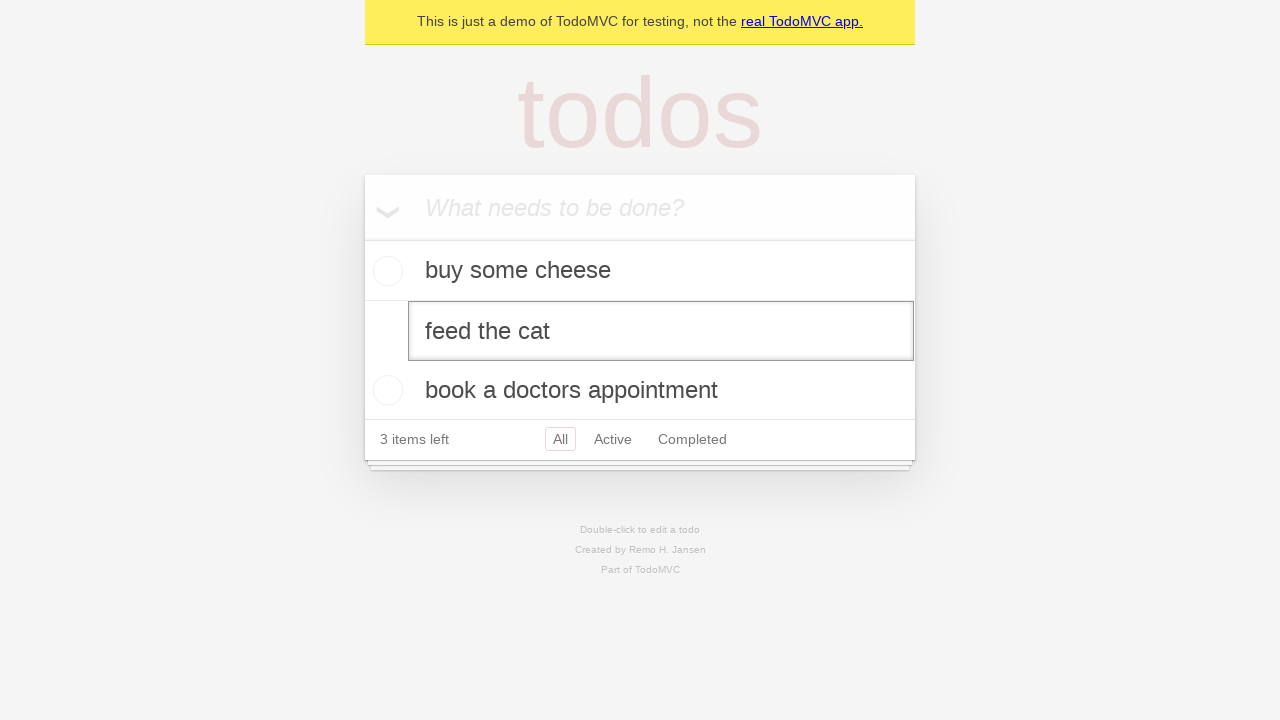

Cleared the text in the edit field on internal:testid=[data-testid="todo-item"s] >> nth=1 >> internal:role=textbox[nam
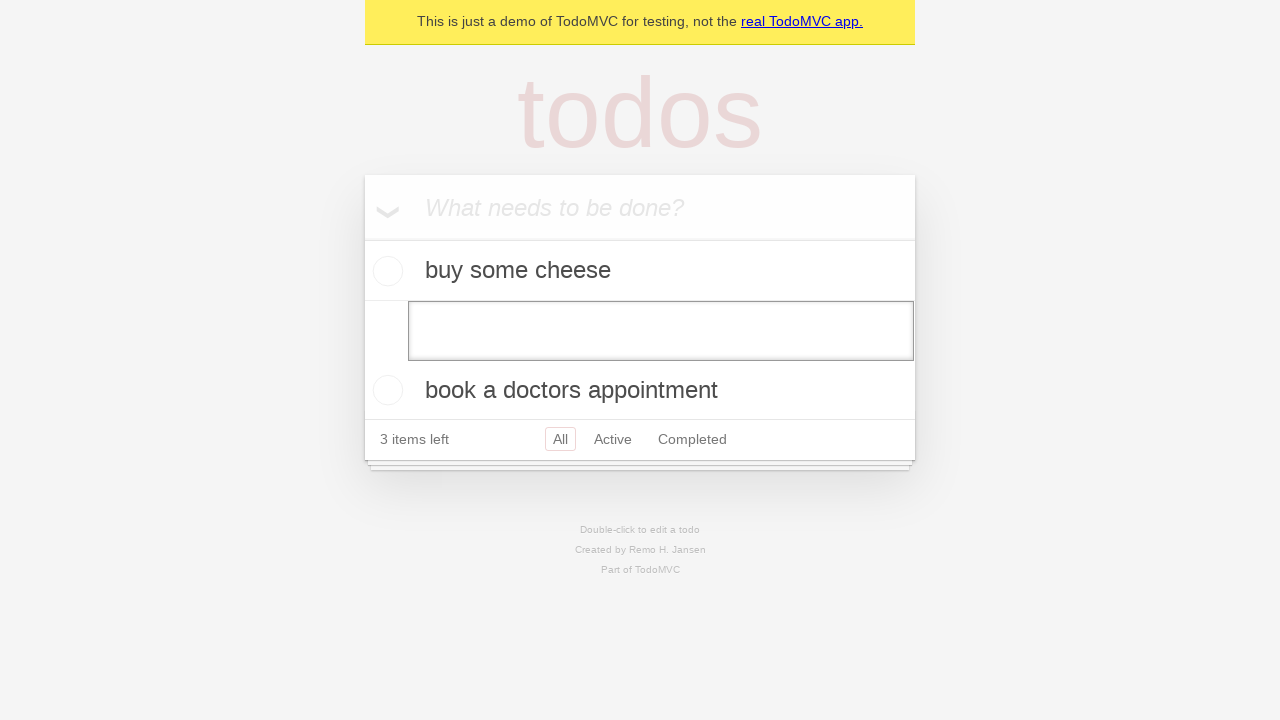

Pressed Enter to confirm the empty text and remove the todo item on internal:testid=[data-testid="todo-item"s] >> nth=1 >> internal:role=textbox[nam
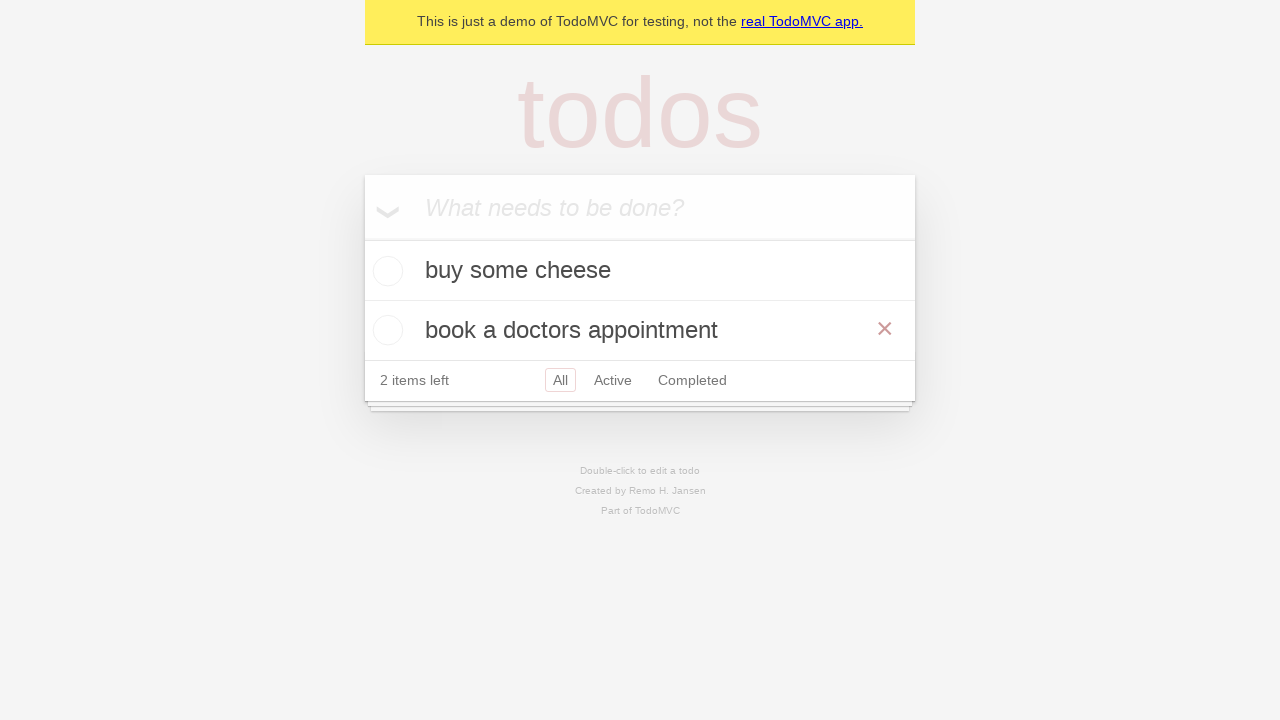

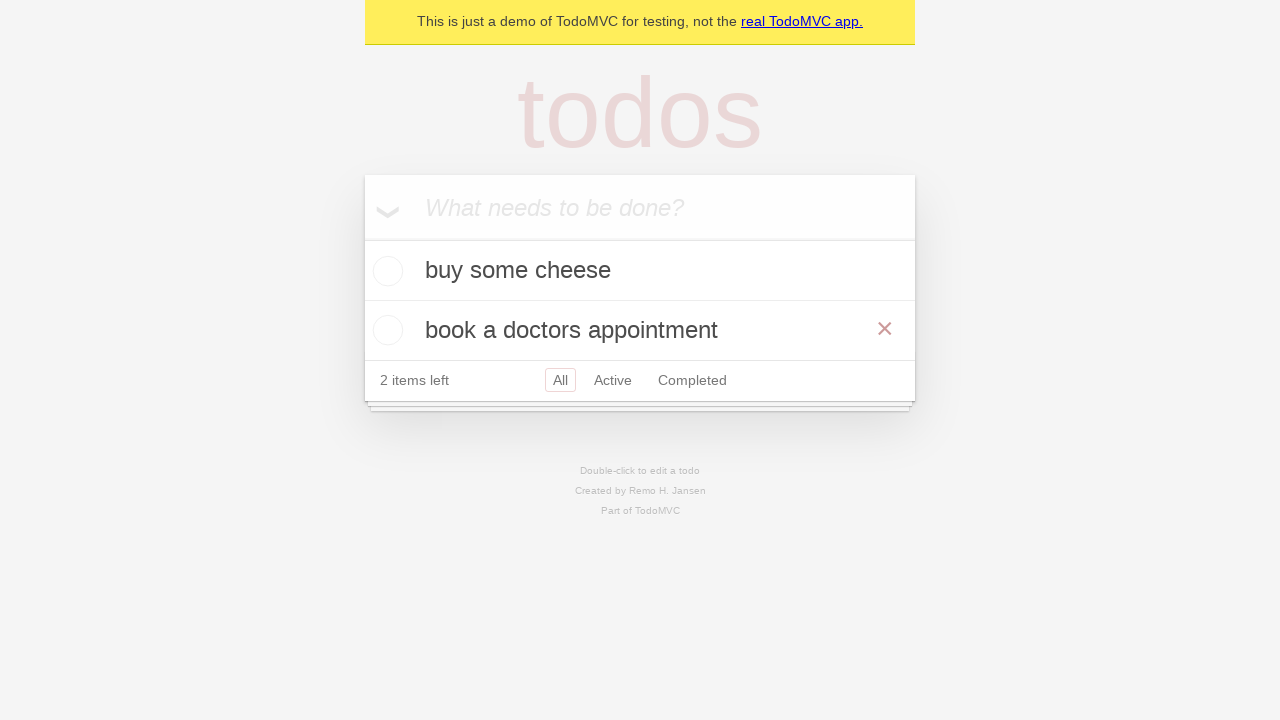